Tests HTML elements page by validating multiple paragraph elements, headings, and checkboxes visibility

Starting URL: https://techglobal-training.com/frontend

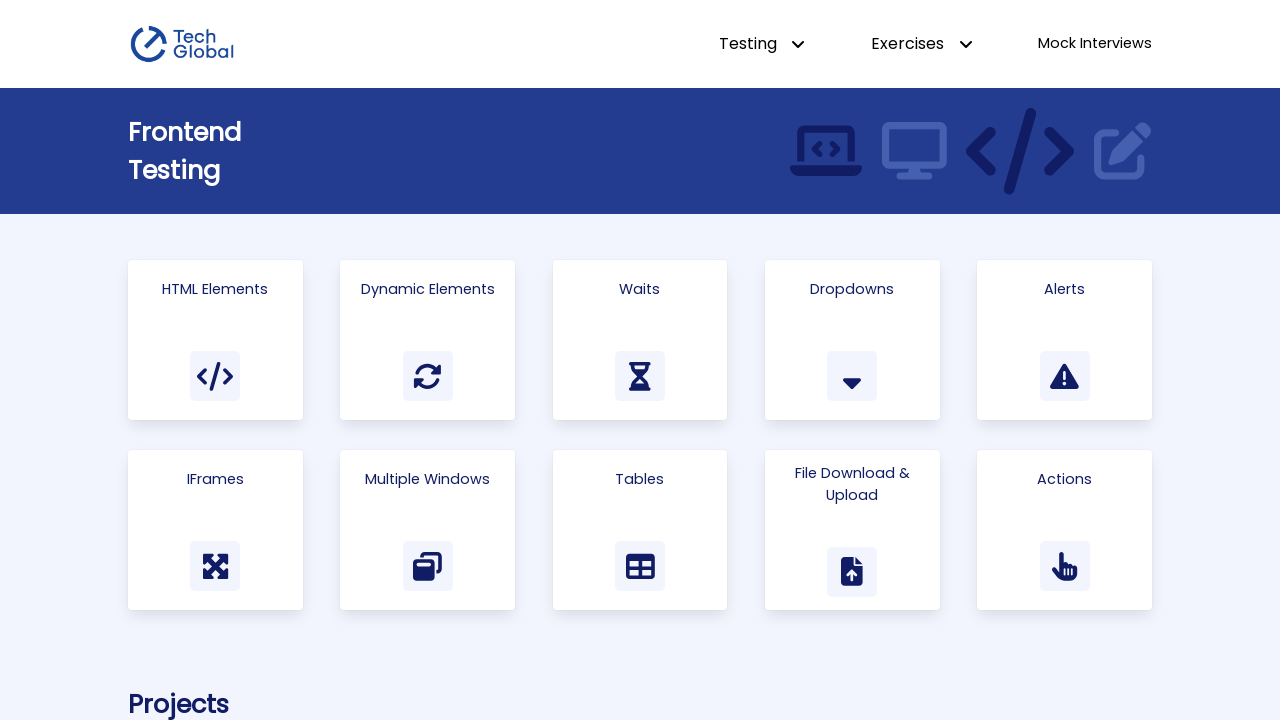

Clicked on Html Elements card at (215, 289) on text=Html Elements
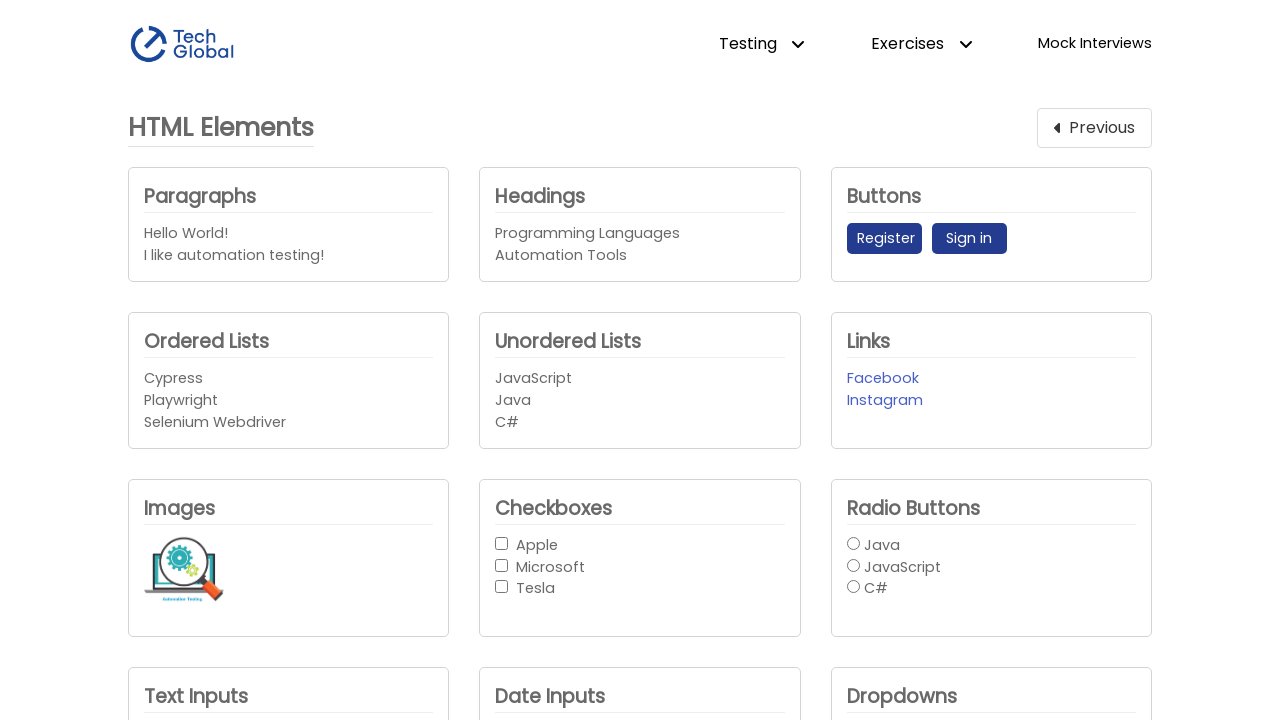

Hello paragraph element loaded
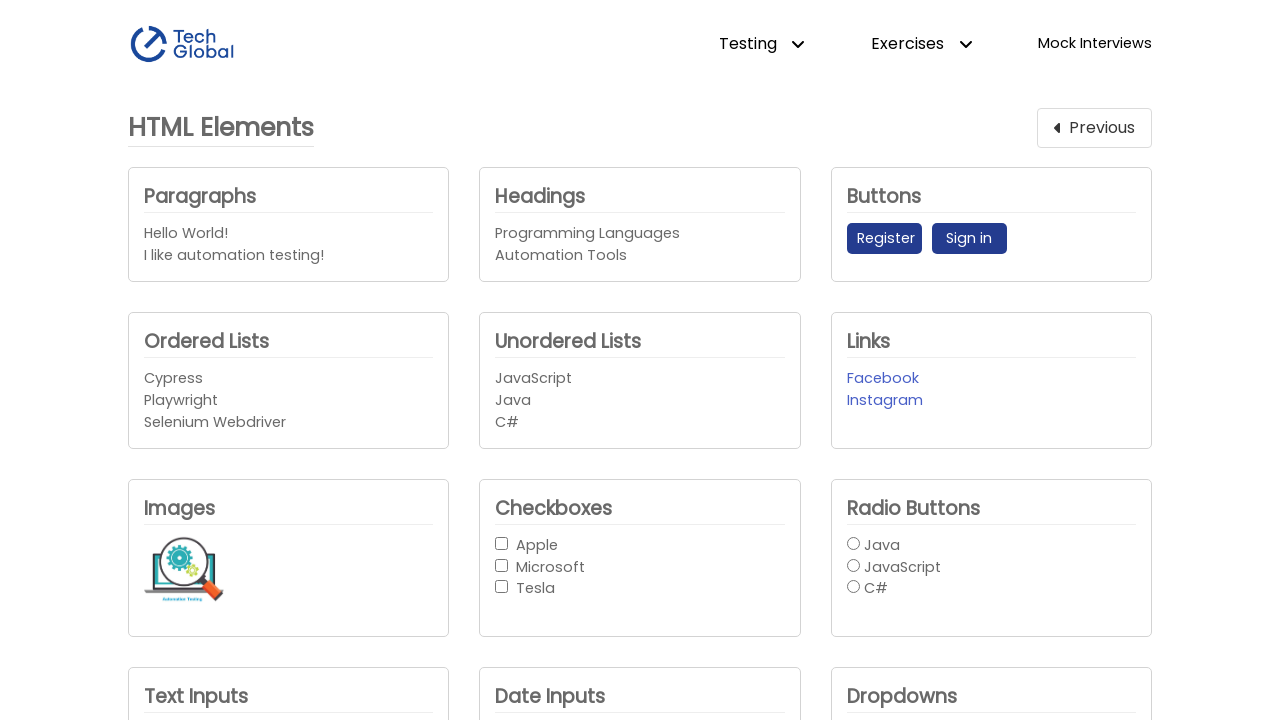

Testing paragraph element loaded
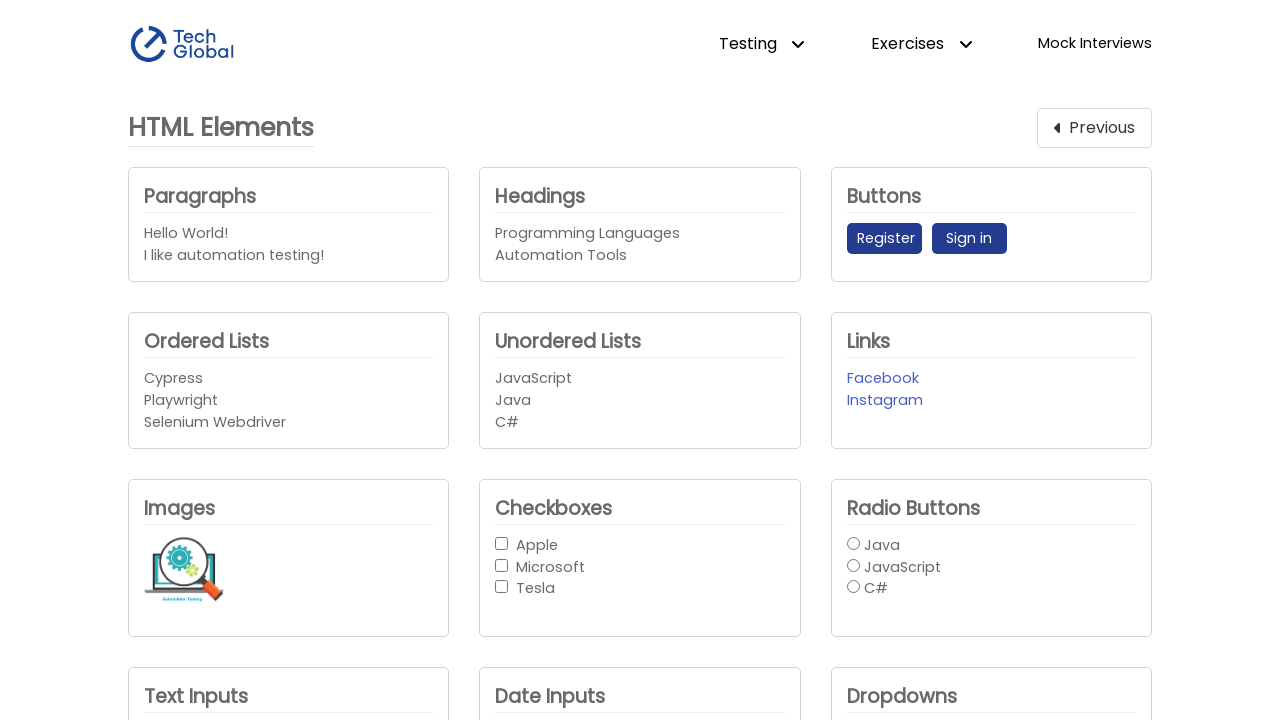

Verified Headings section is visible
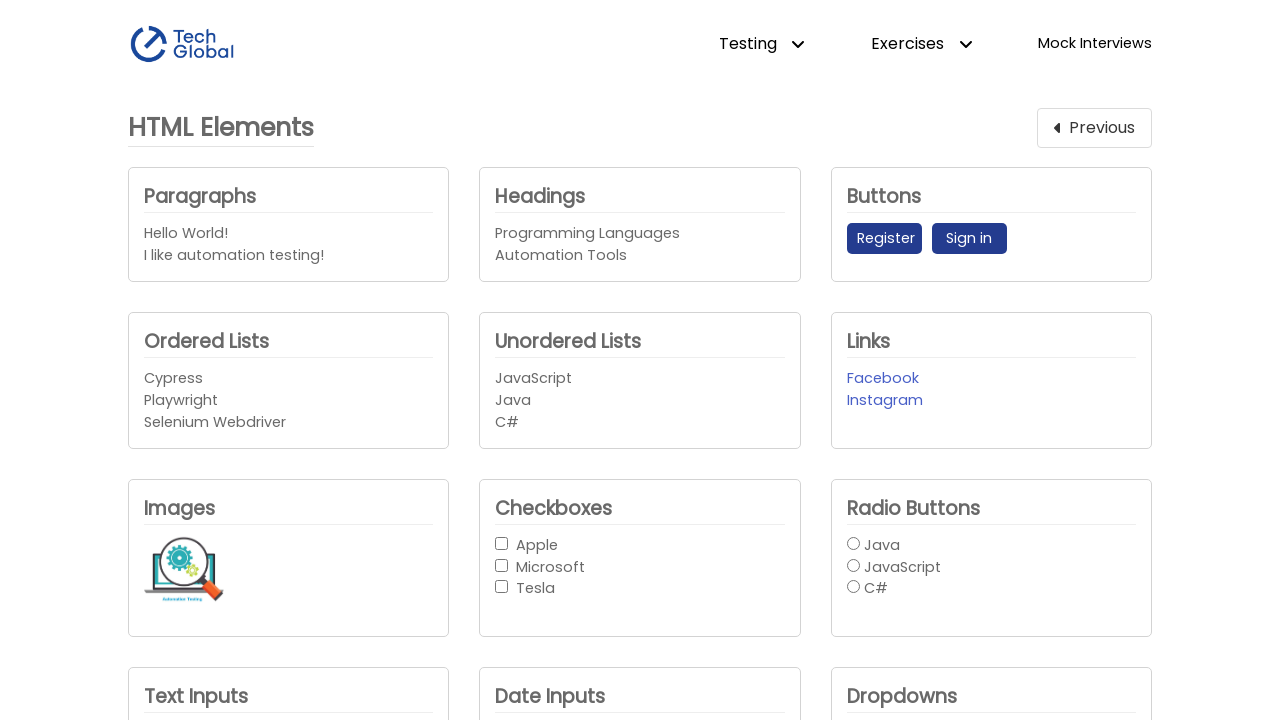

Verified Checkboxes section is visible
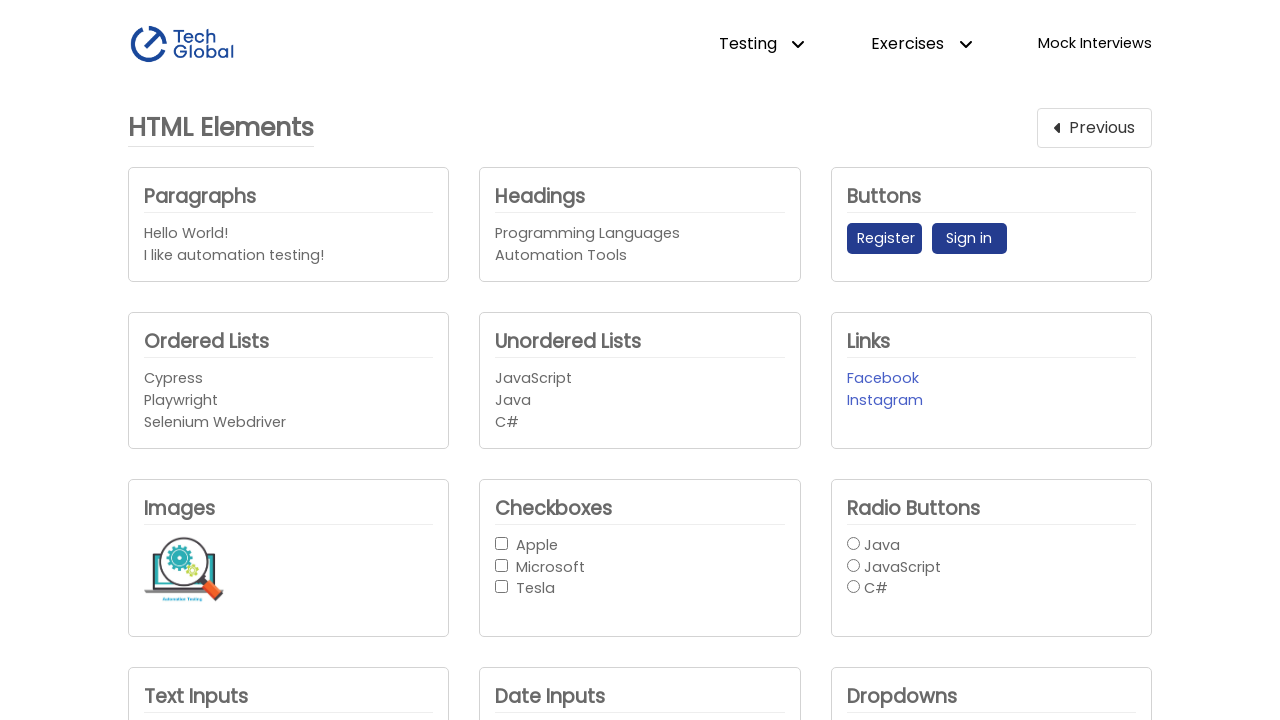

Verified Text Inputs section is visible
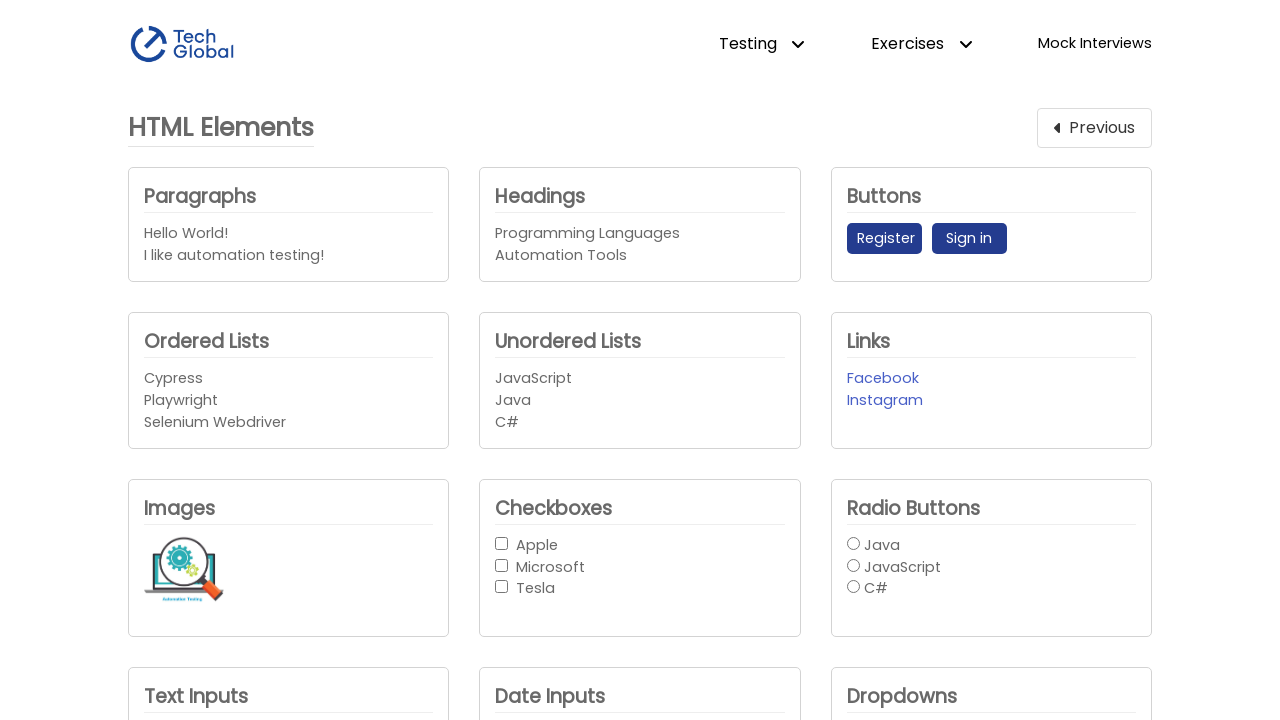

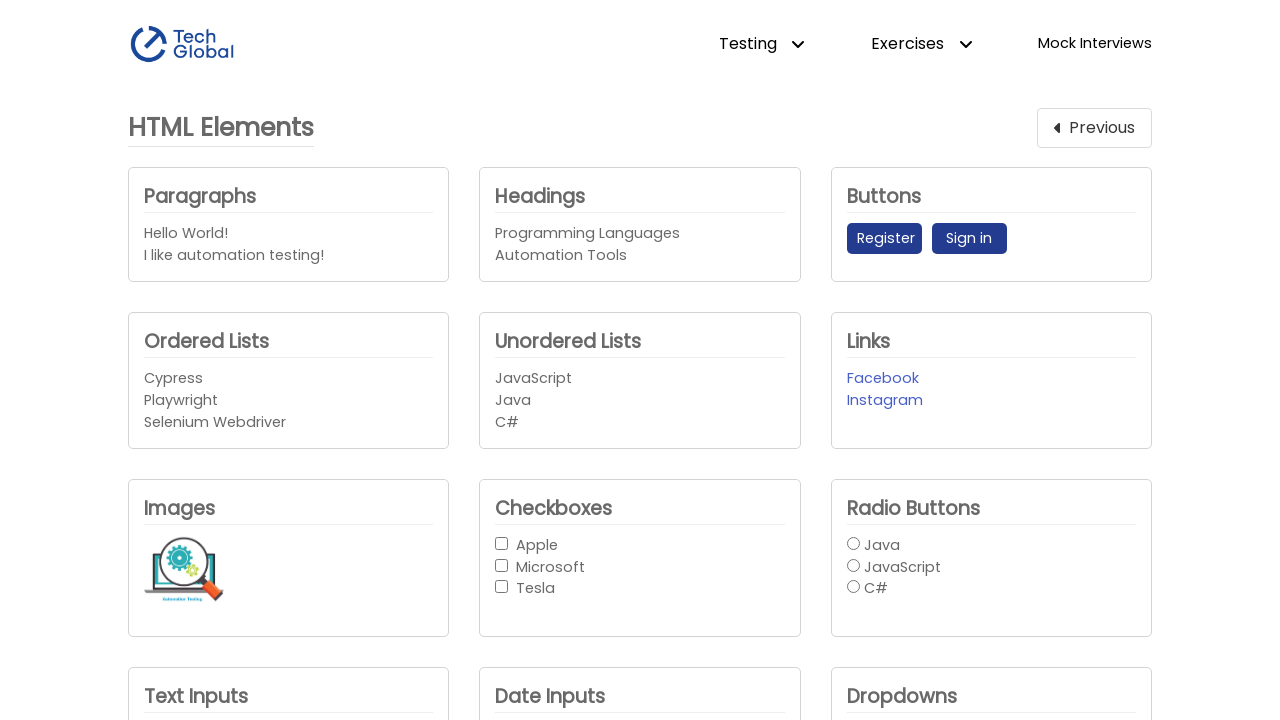